Clicks on the "About Us" link and verifies the page title changes to "About Training Support"

Starting URL: https://training-support.net

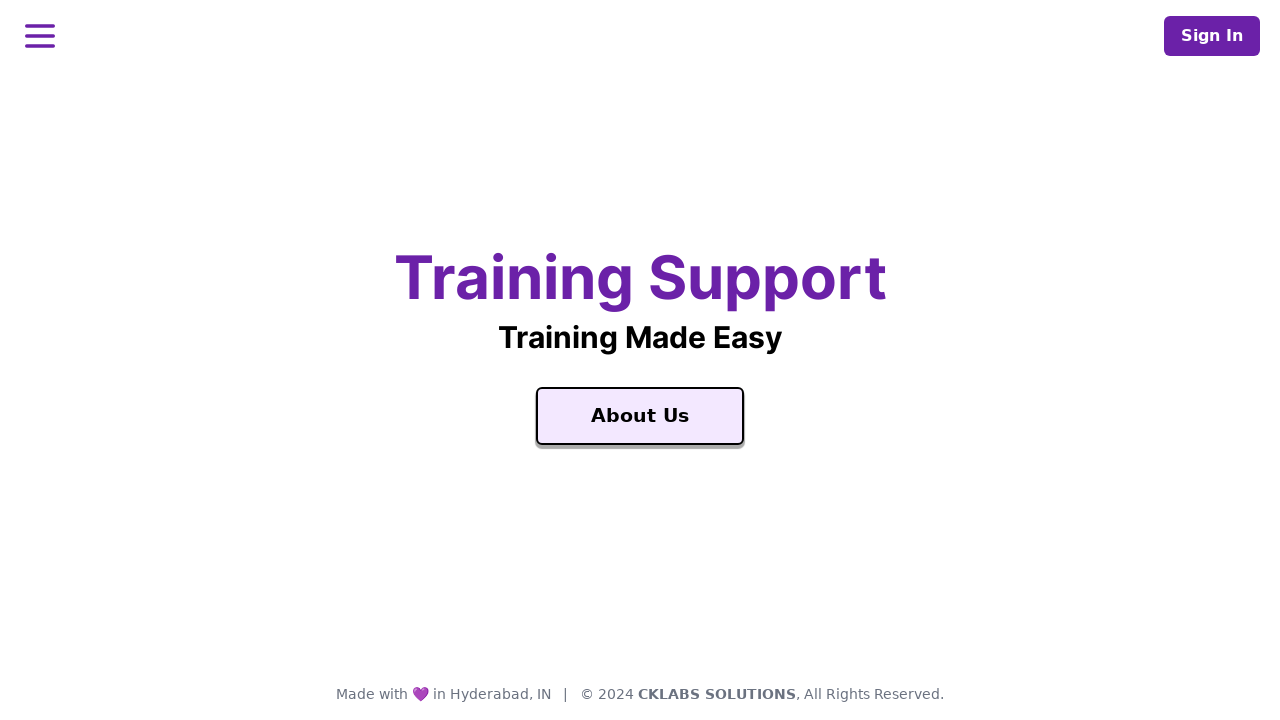

Navigated to https://training-support.net
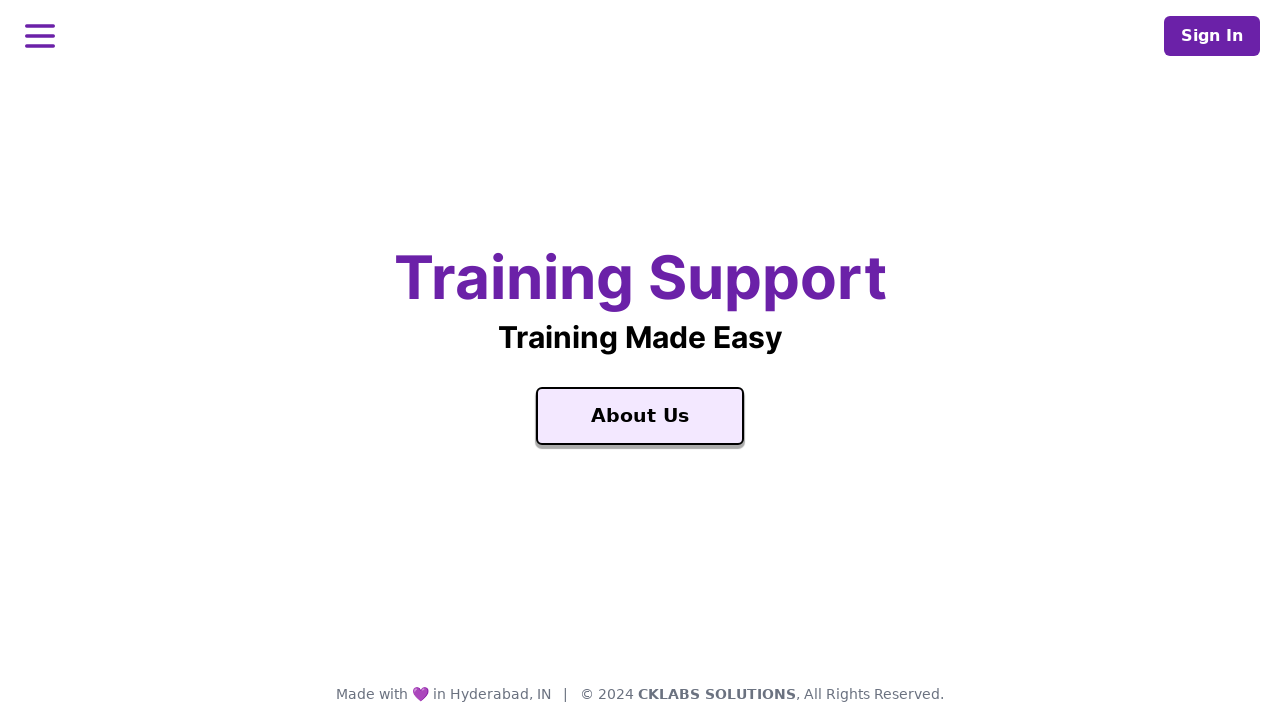

Clicked on the 'About Us' link at (640, 416) on text=About Us
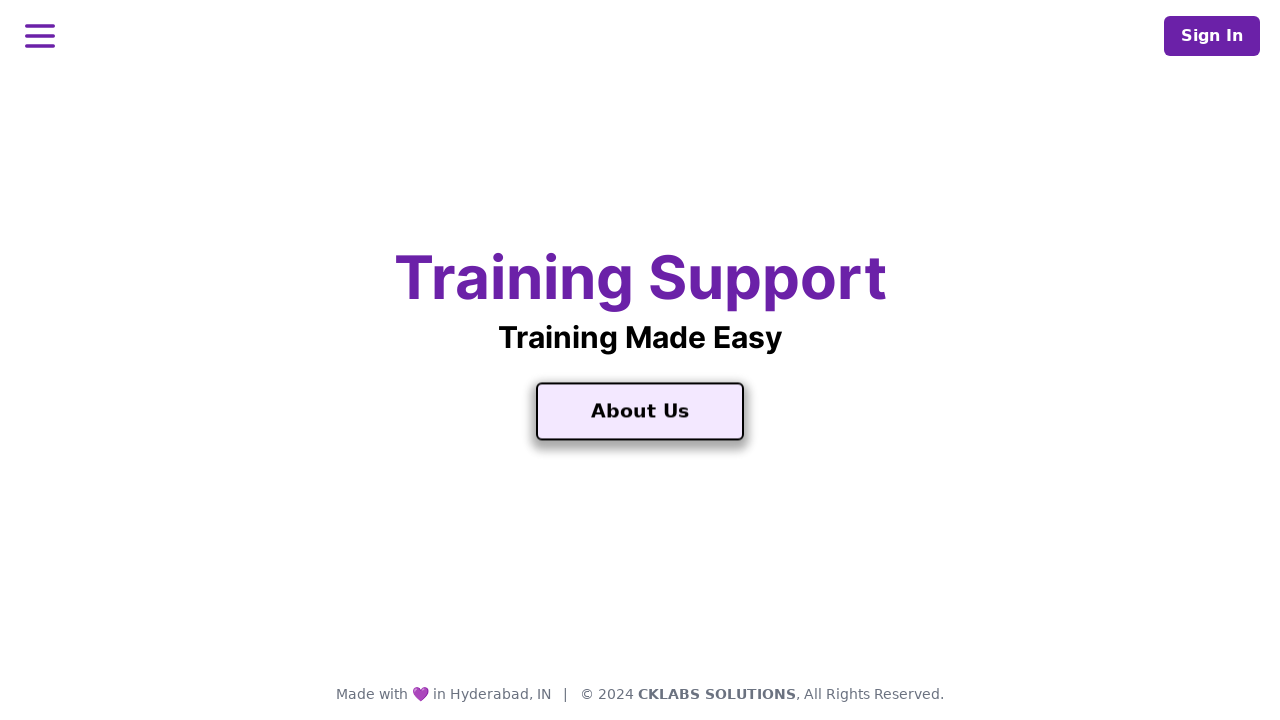

Page loaded and DOM content ready
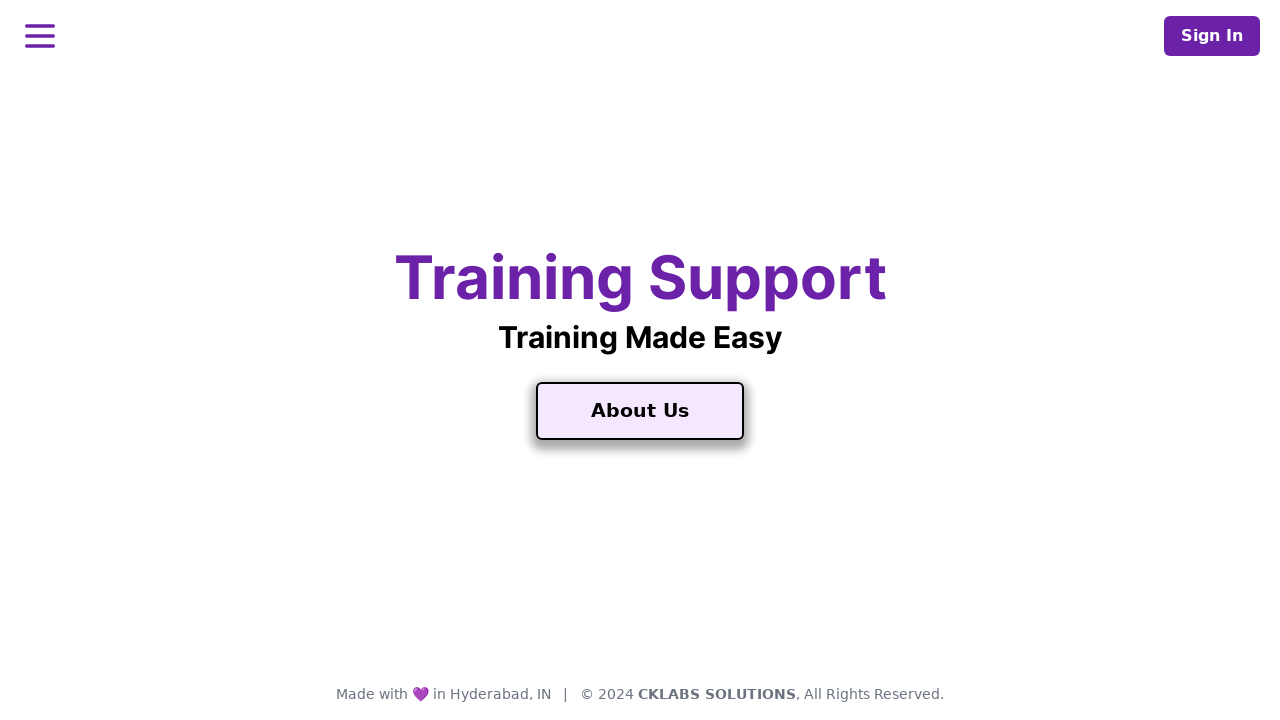

Verified page title is 'About Training Support'
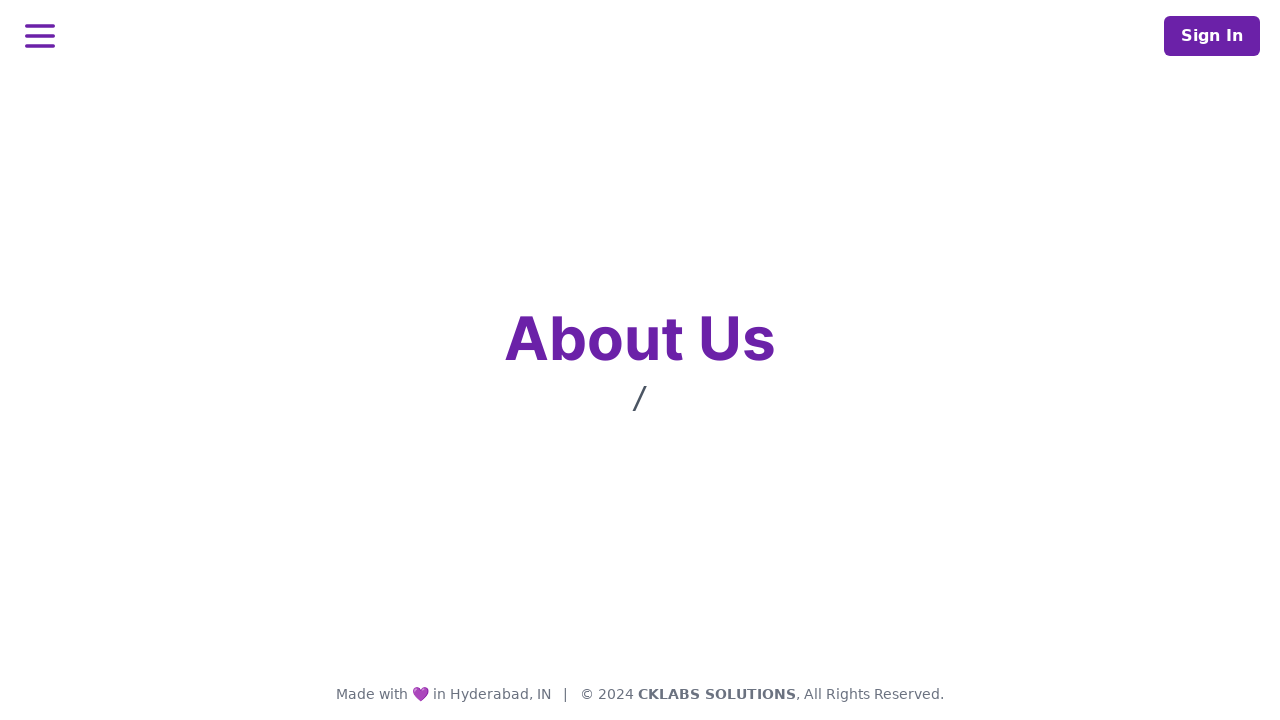

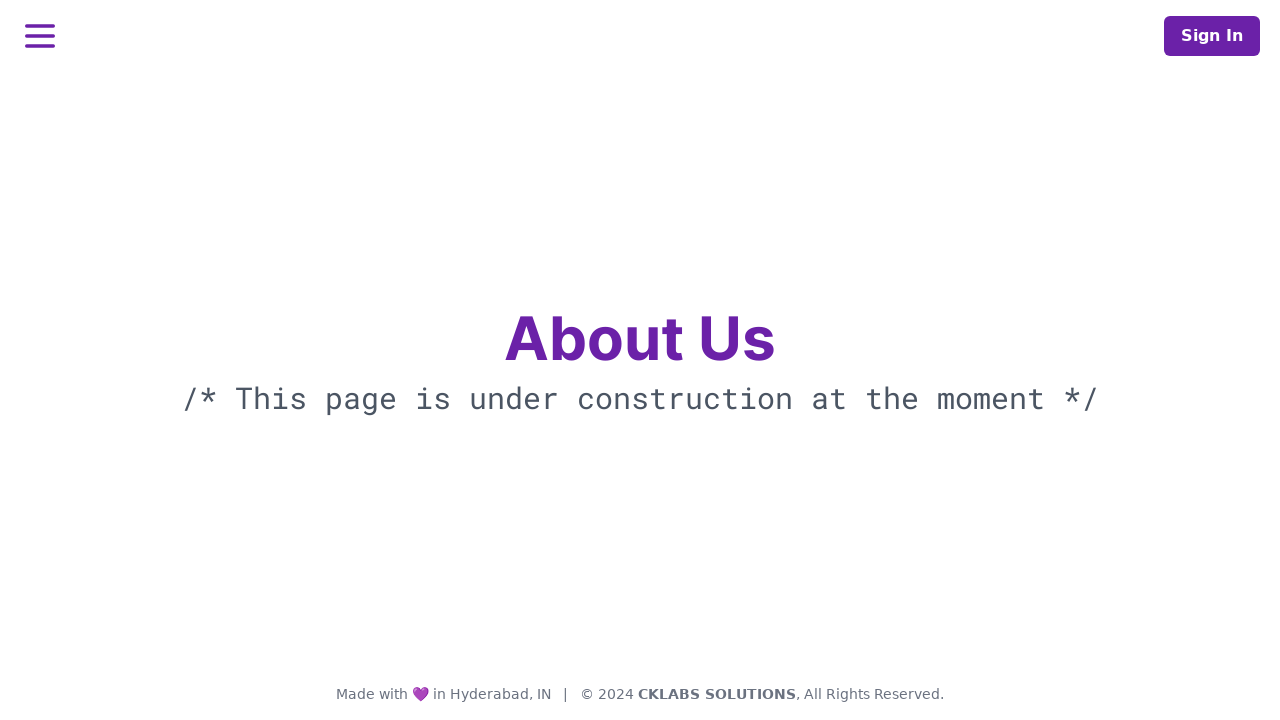